Tests file download functionality by navigating to file download page and clicking a download link

Starting URL: http://the-internet.herokuapp.com/

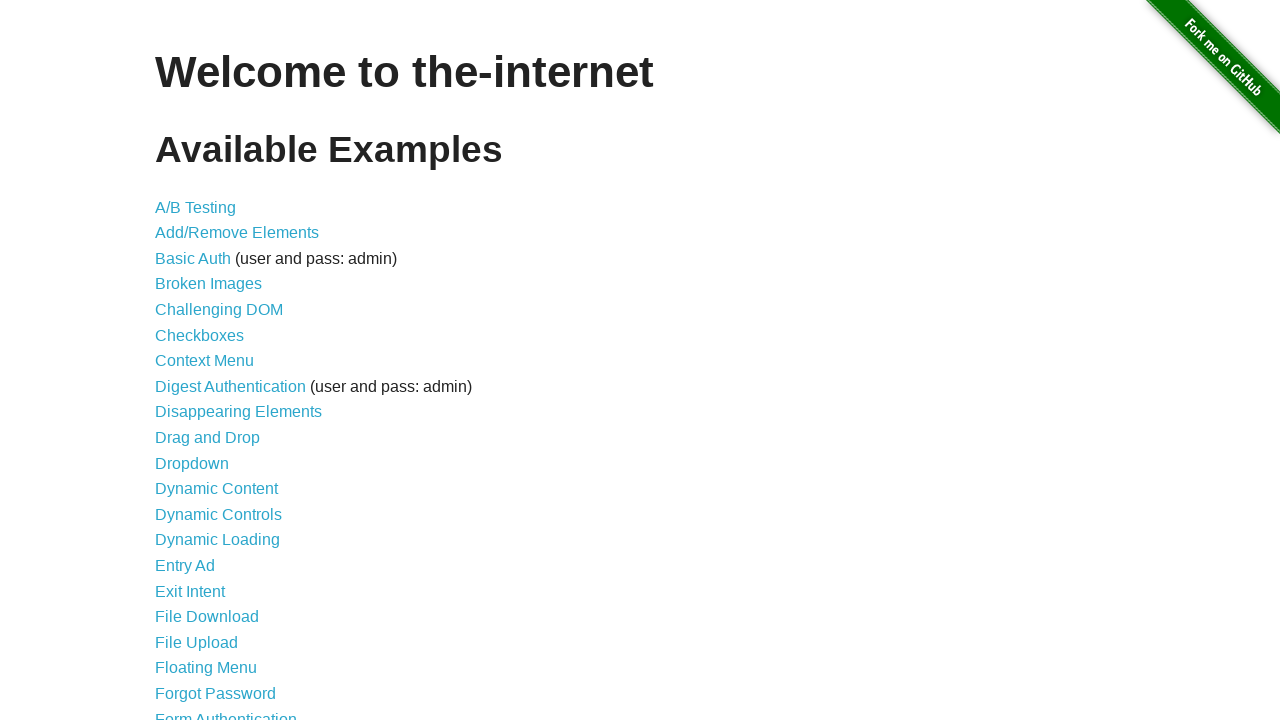

Clicked on File Download link at (207, 617) on text=File Download
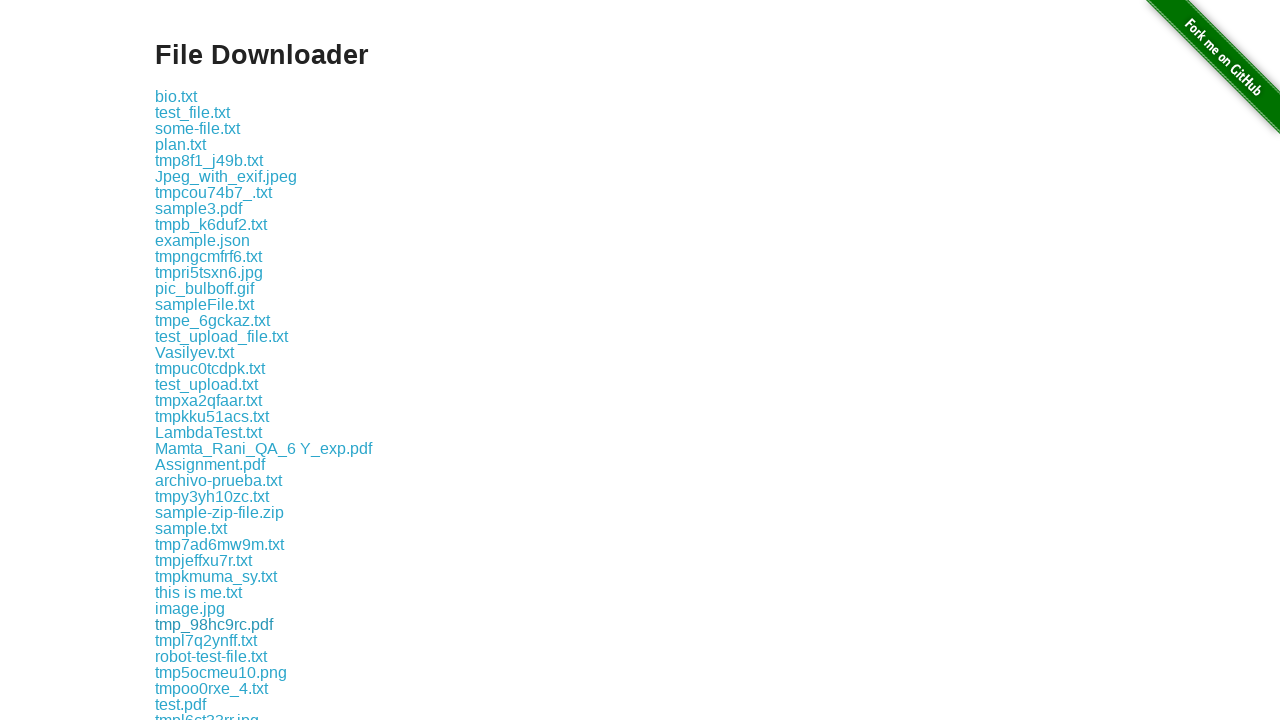

Clicked on sample.txt to download file at (191, 528) on text=sample.txt
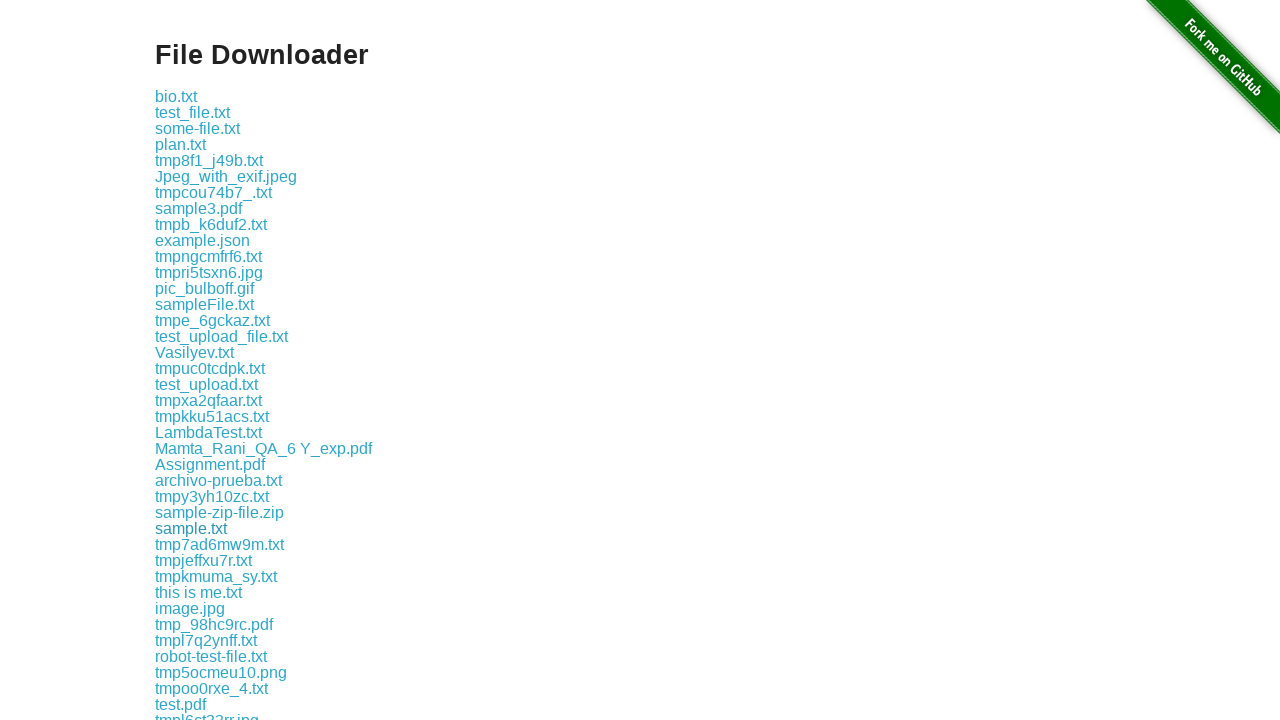

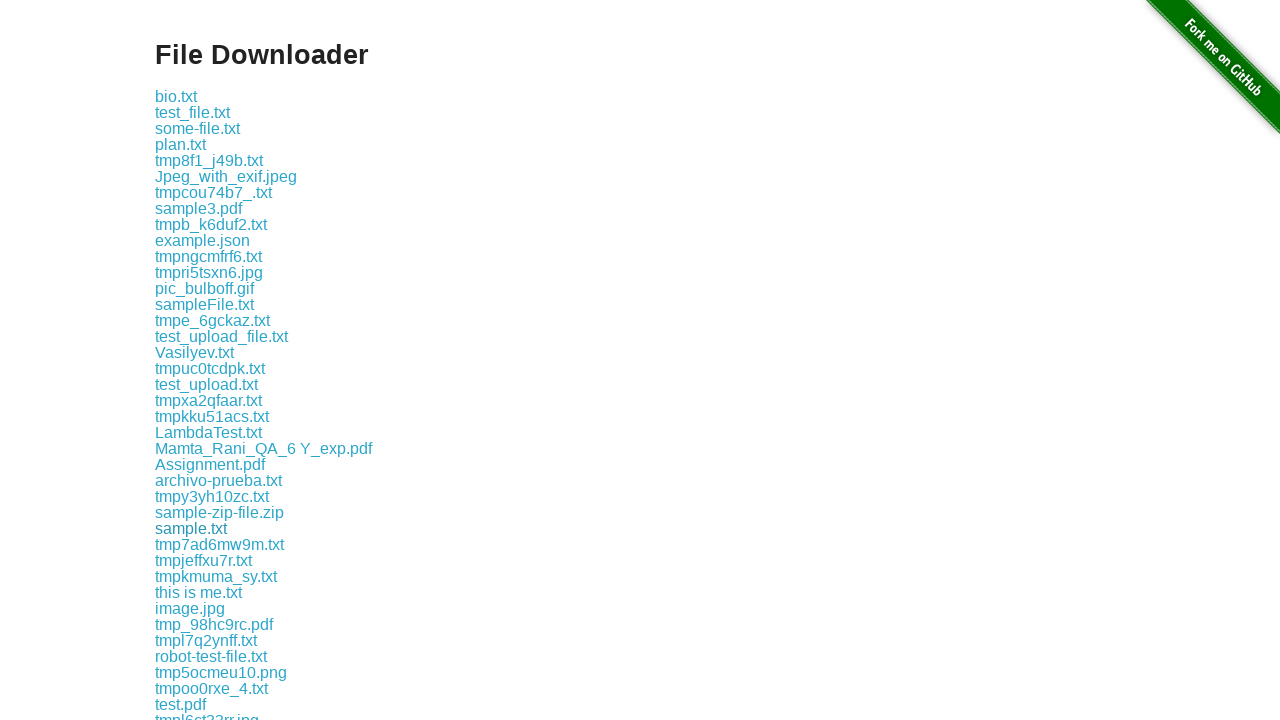